Tests browser cookie management functionality by reading, adding, and deleting cookies, with page refreshes to verify changes

Starting URL: https://bonigarcia.dev/selenium-webdriver-java/cookies.html

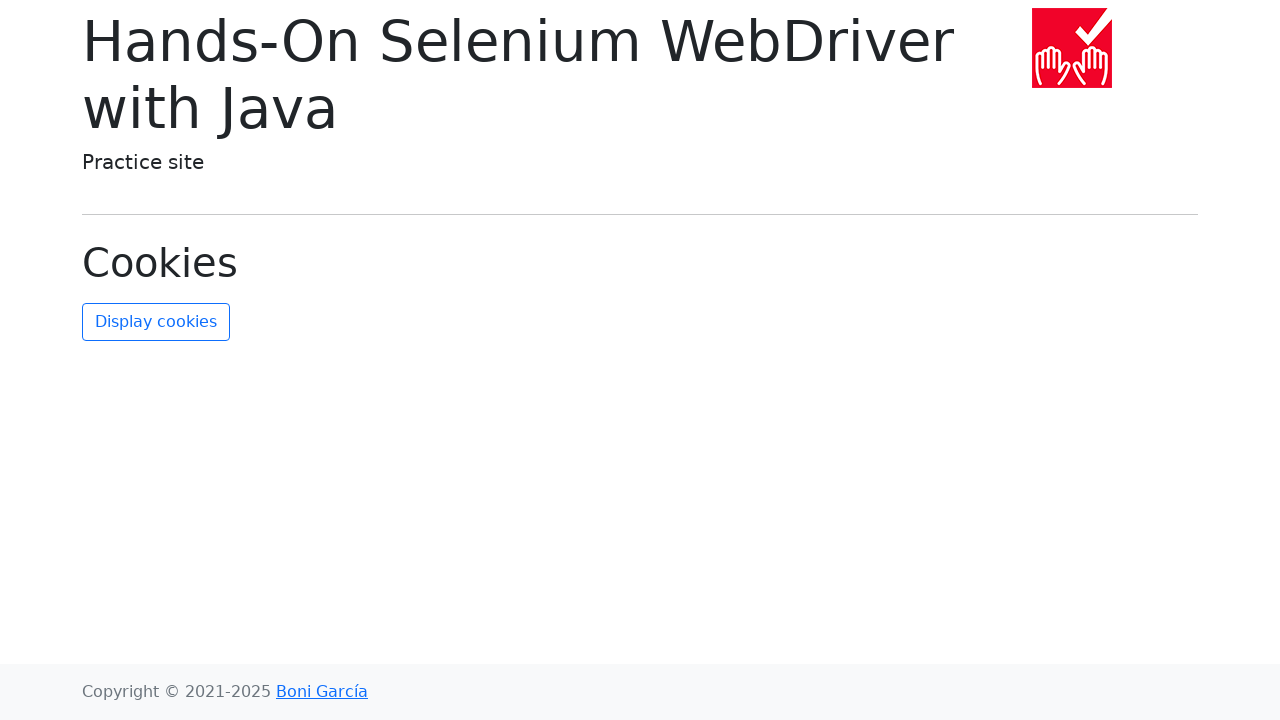

Retrieved initial cookies from context
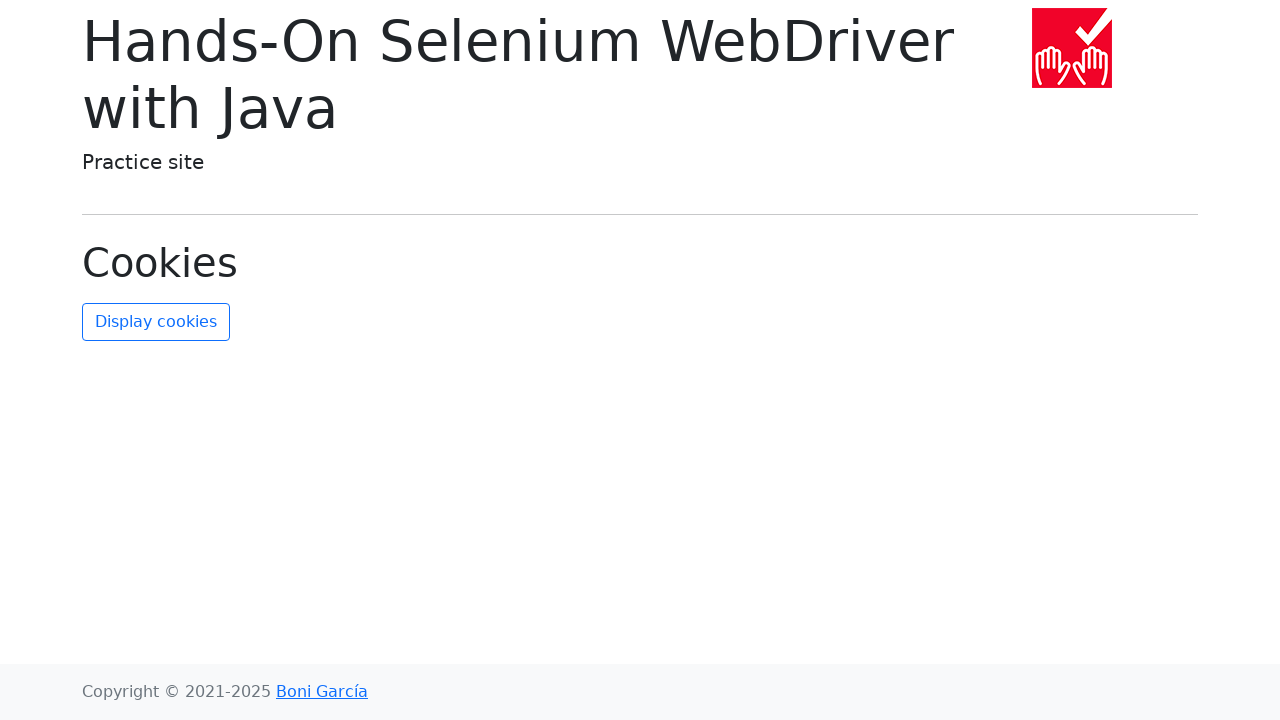

Verified that exactly 2 cookies exist initially
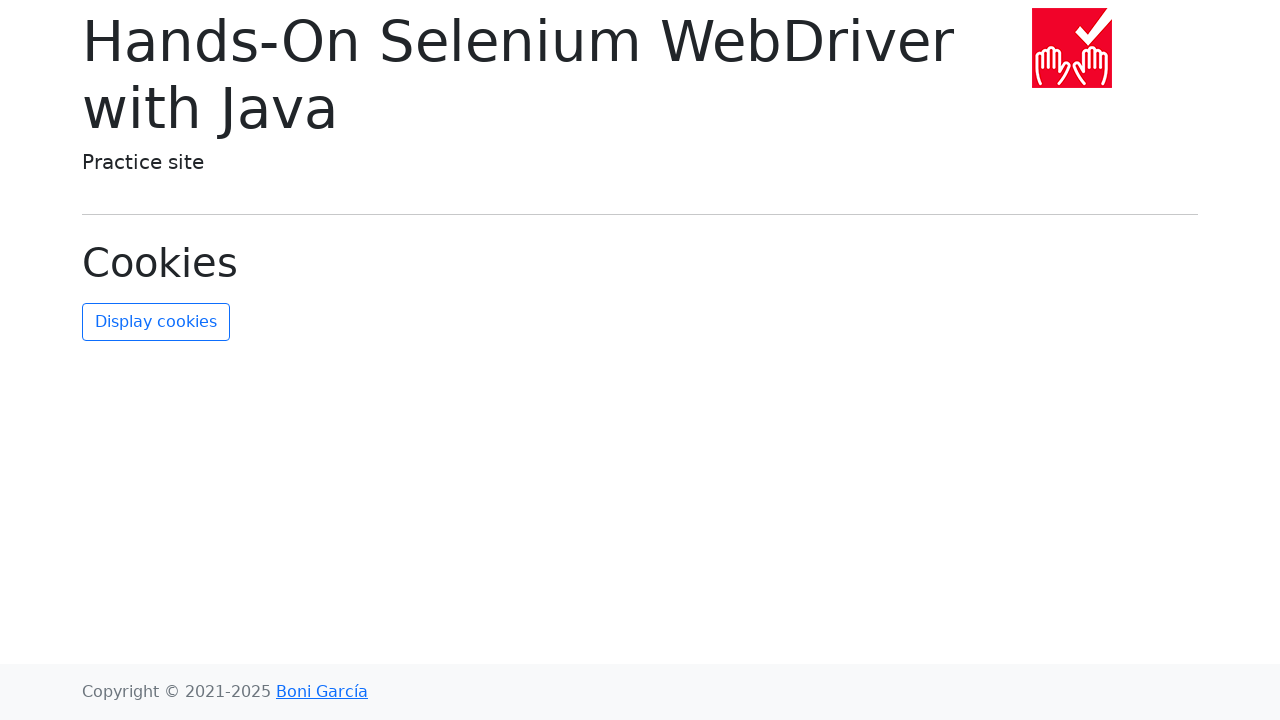

Found the username cookie in the initial cookies
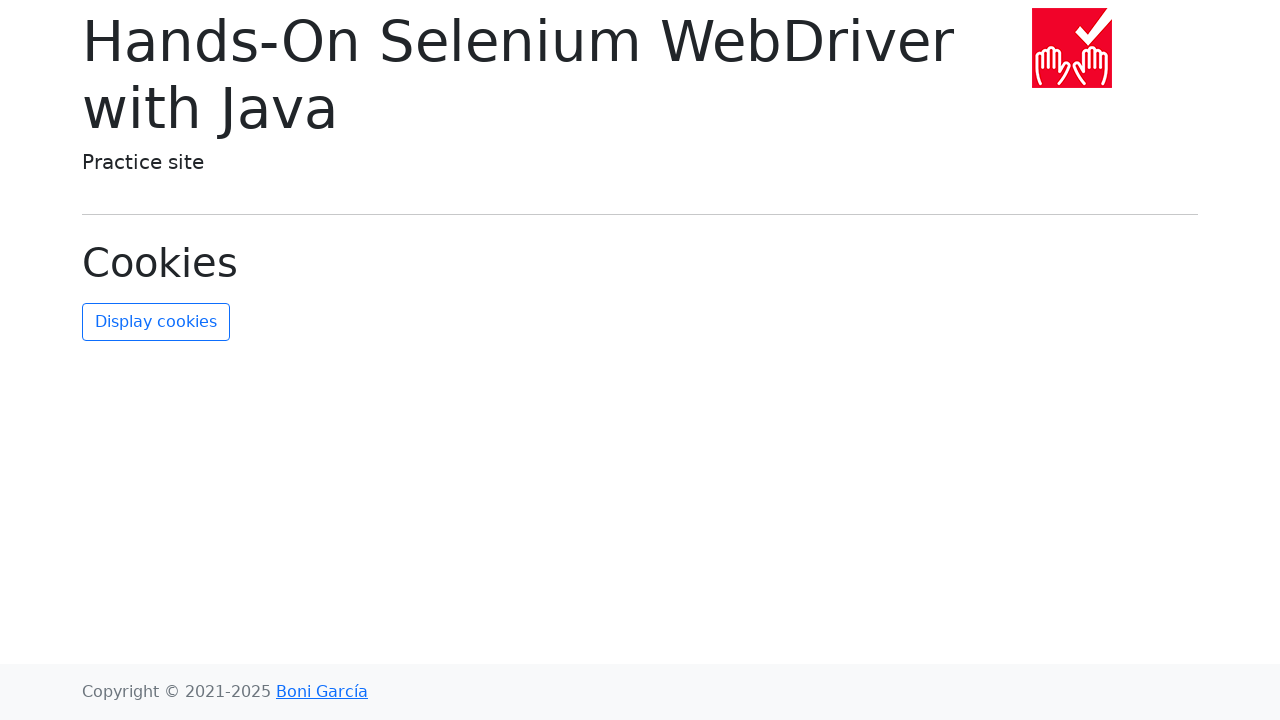

Verified username cookie is not None
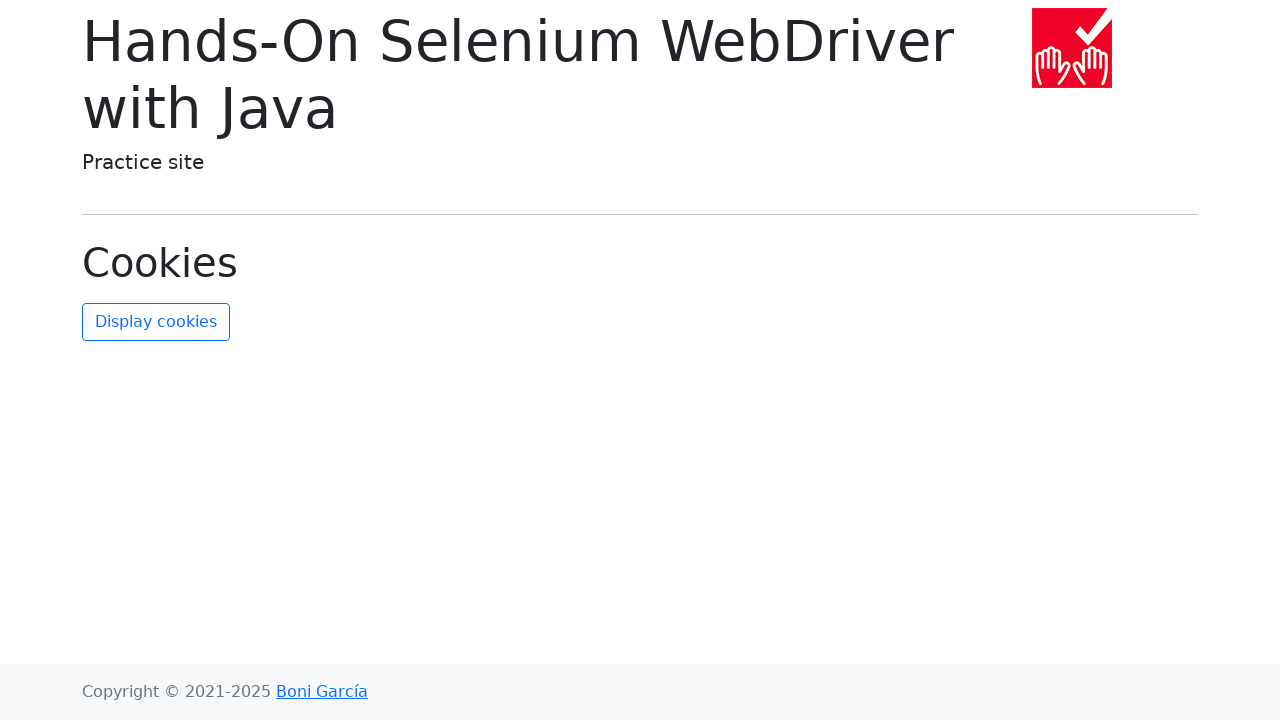

Verified username cookie has value 'John Doe'
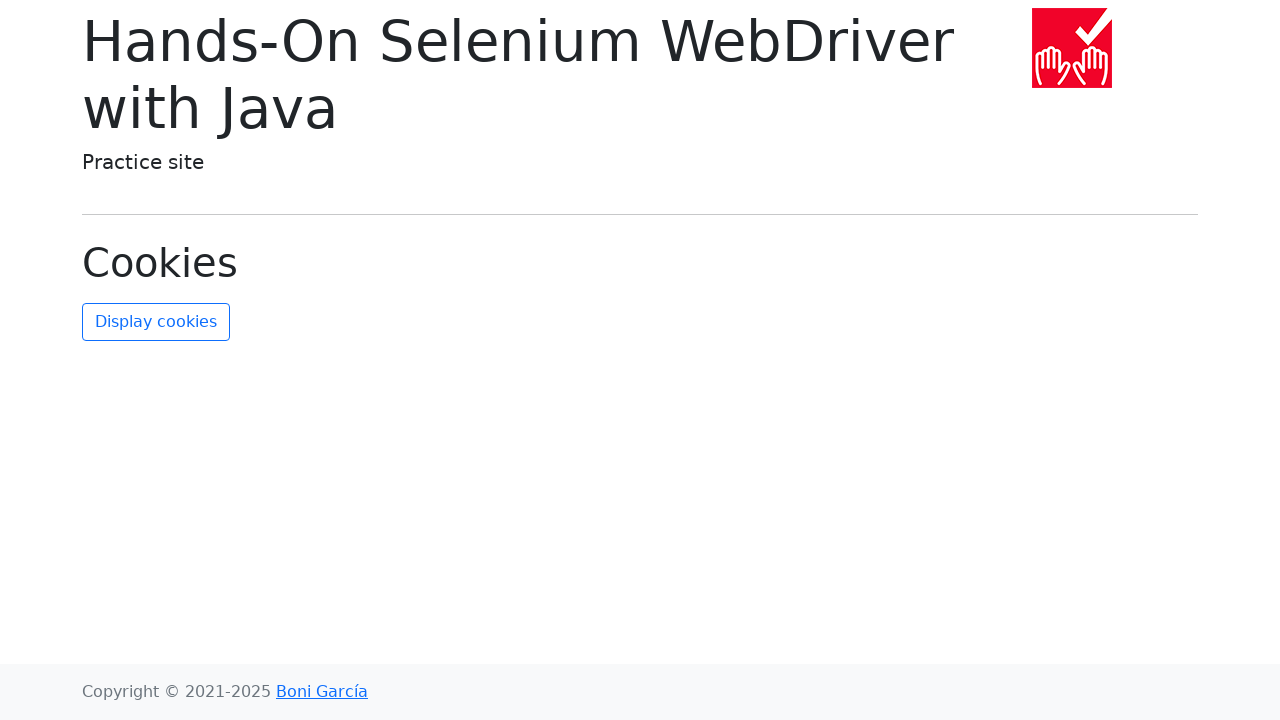

Verified username cookie has path '/'
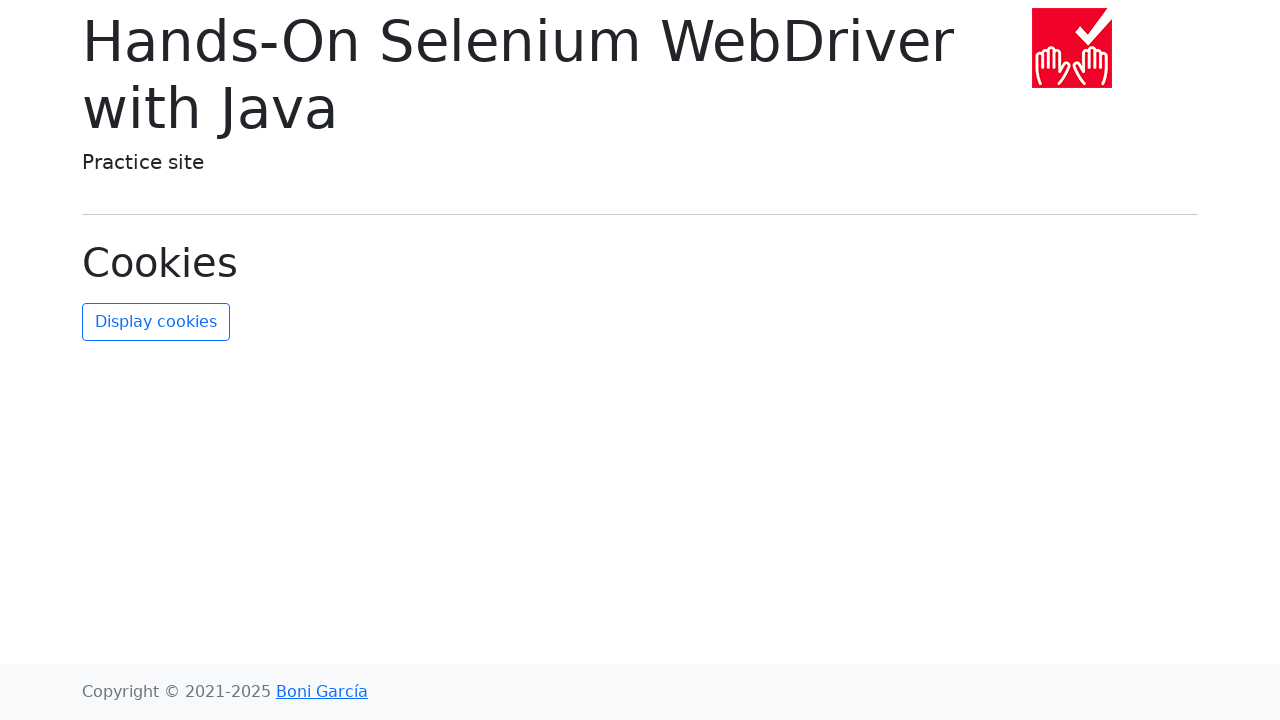

Clicked refresh-cookies button to display current cookies at (156, 322) on #refresh-cookies
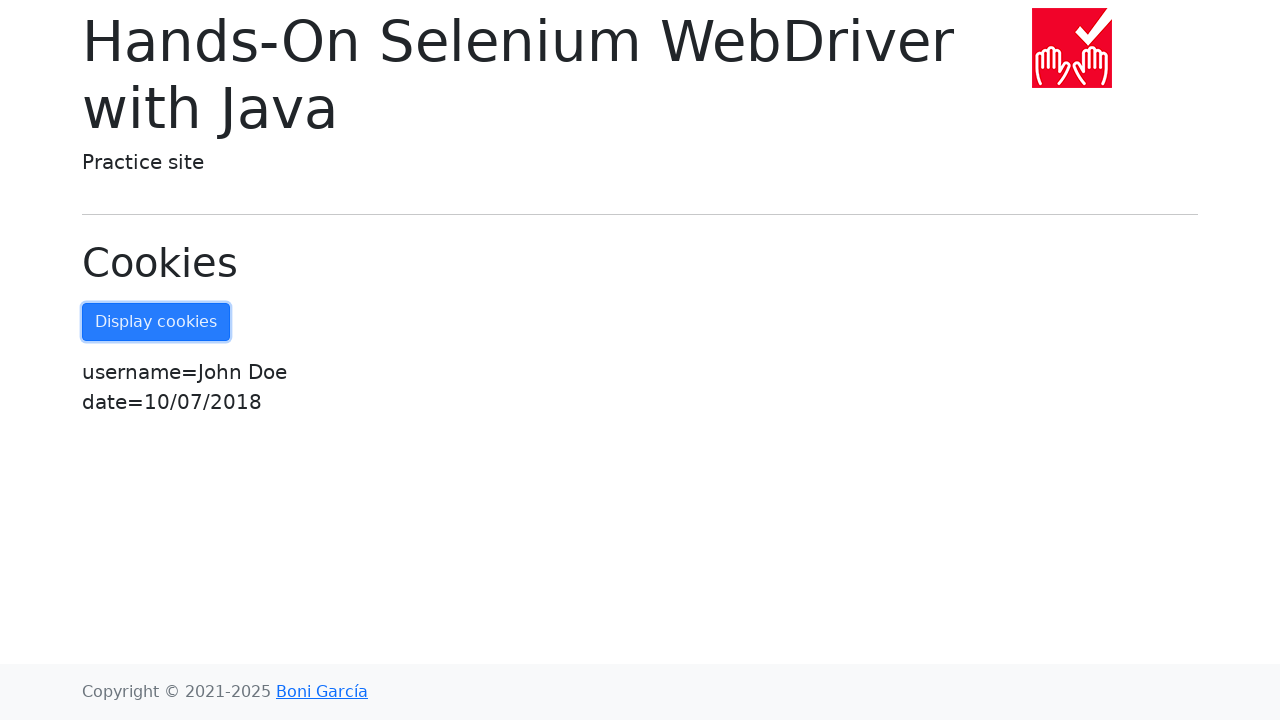

Added new cookie with name 'new-cookie-key' and value 'new-cookie-value'
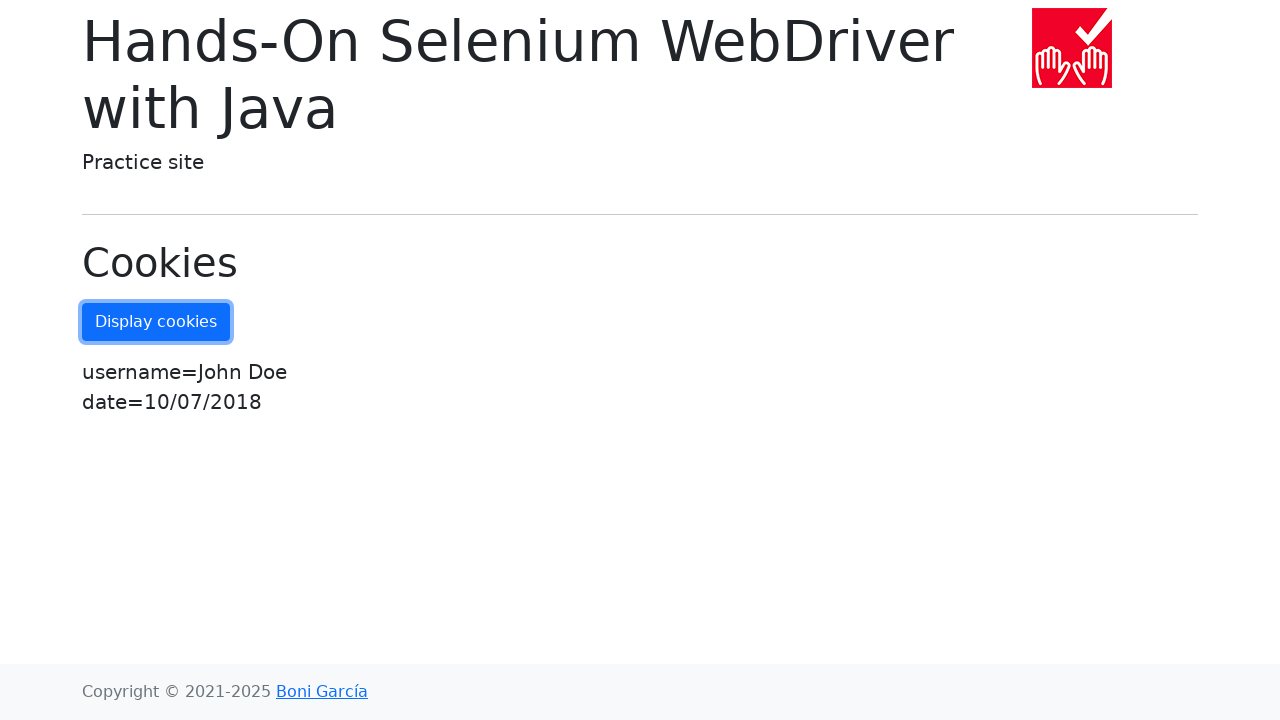

Retrieved cookies from context after adding new cookie
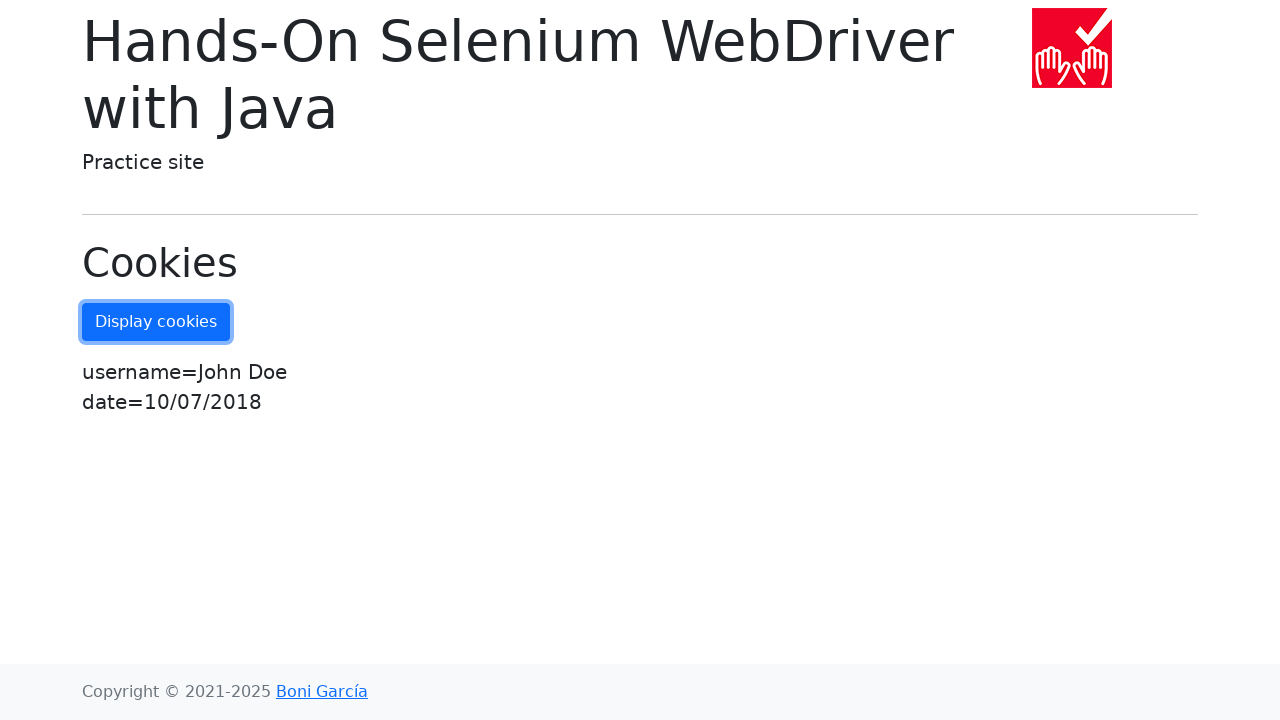

Found the newly added cookie in the cookies list
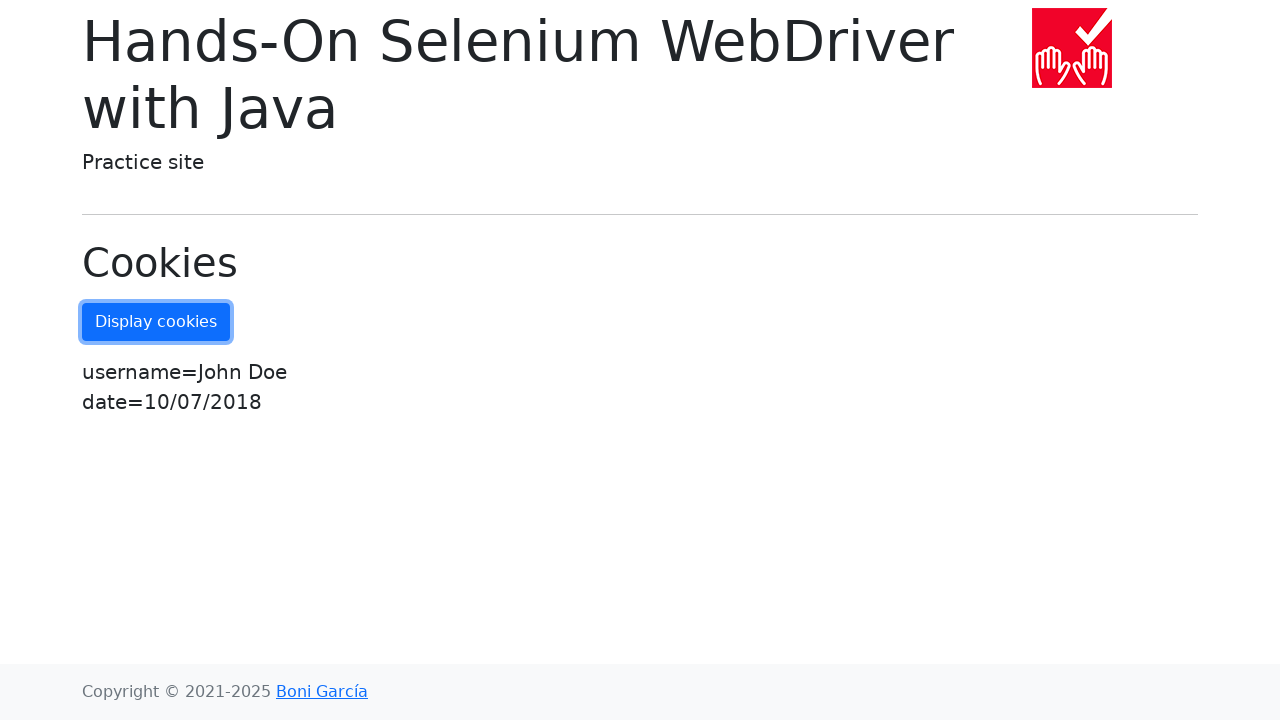

Verified new cookie is not None
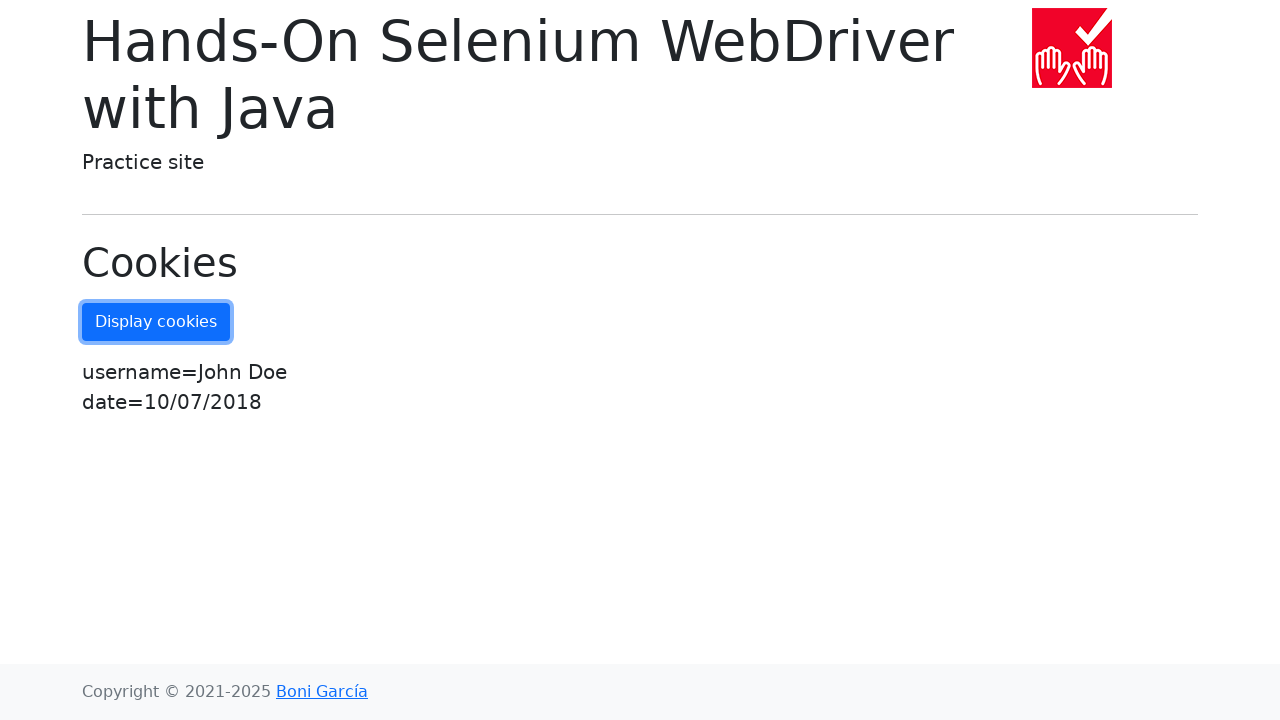

Verified new cookie has correct value 'new-cookie-value'
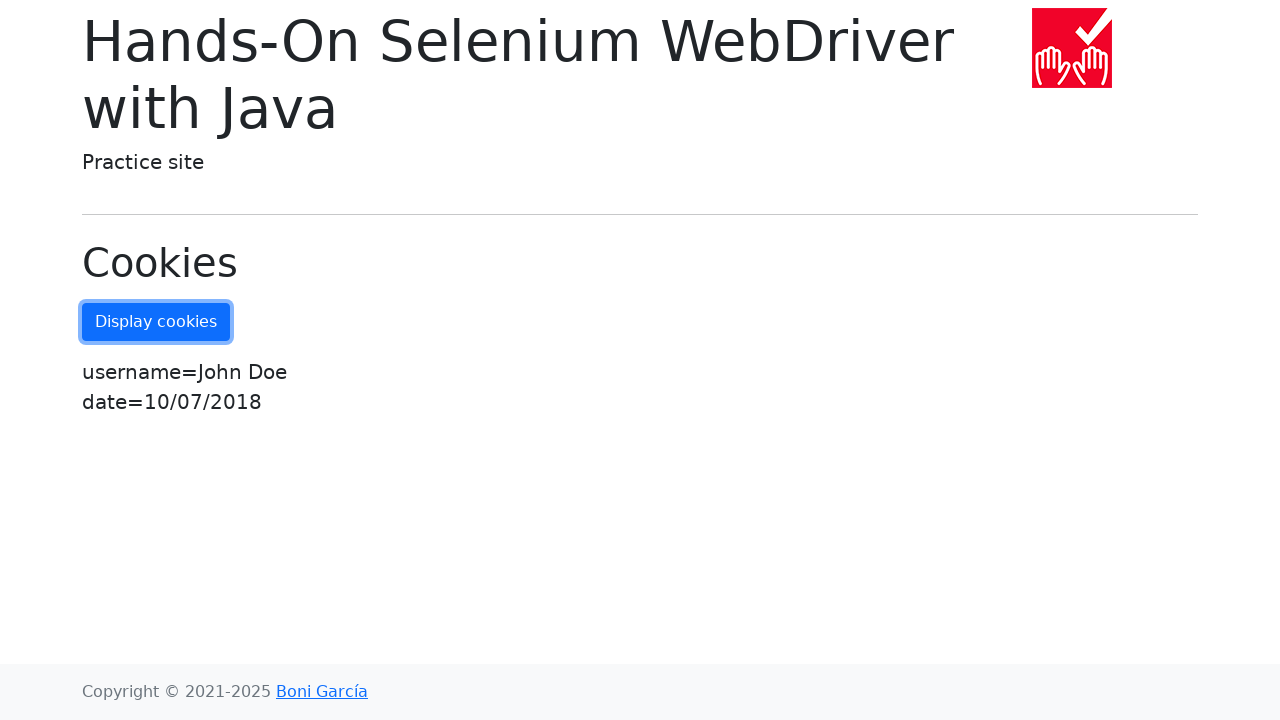

Verified that total cookie count is now 3
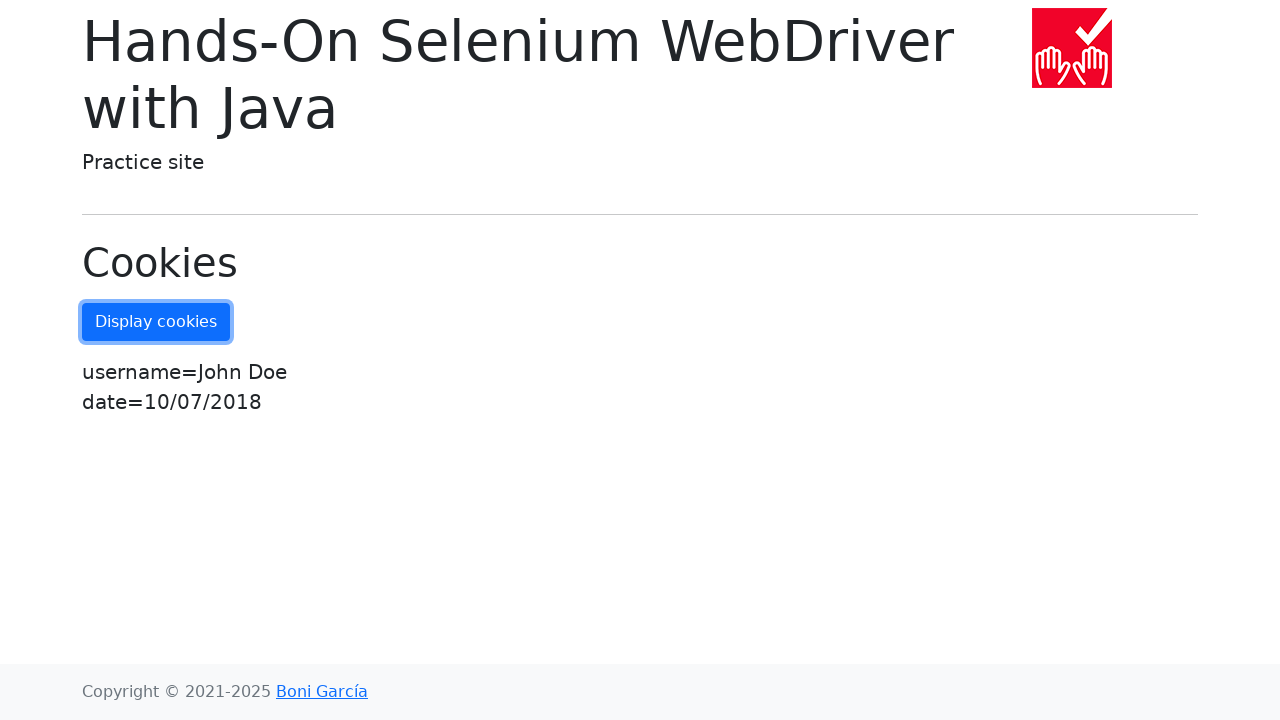

Clicked refresh-cookies button to display updated cookies with new cookie at (156, 322) on #refresh-cookies
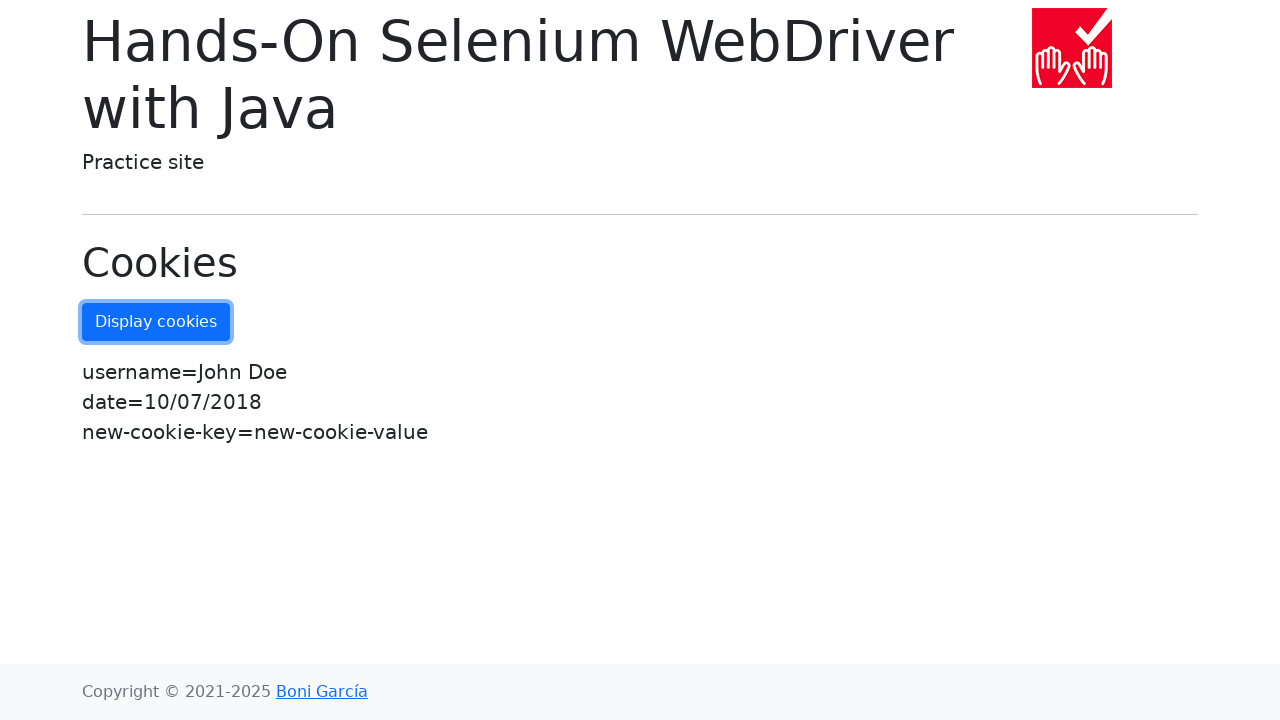

Deleted the username cookie from context
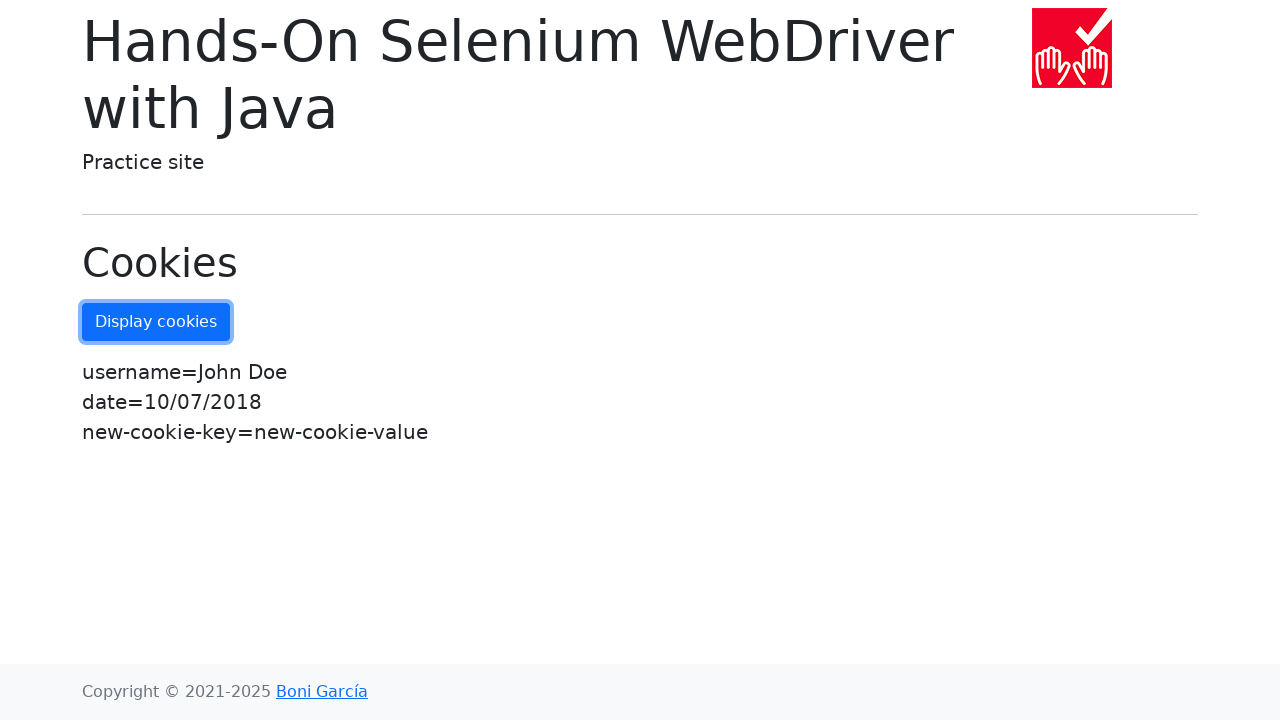

Retrieved cookies from context after deleting username cookie
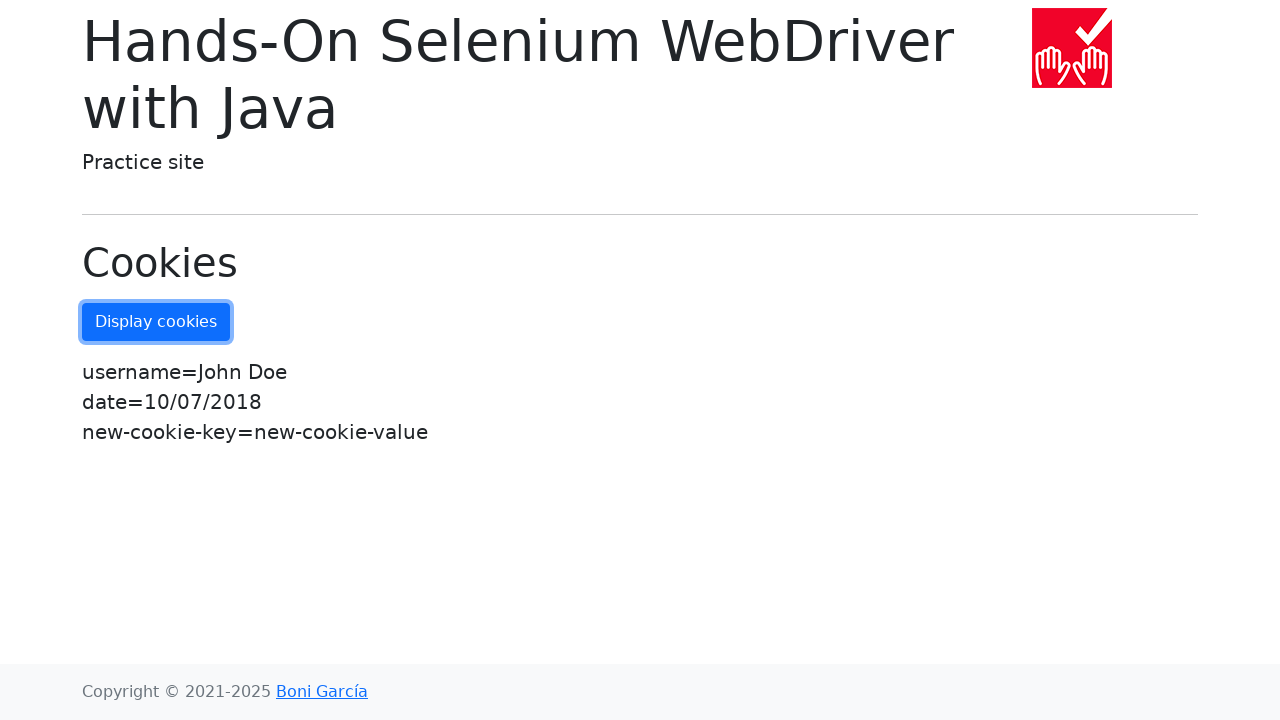

Verified that total cookie count is now 2 after deletion
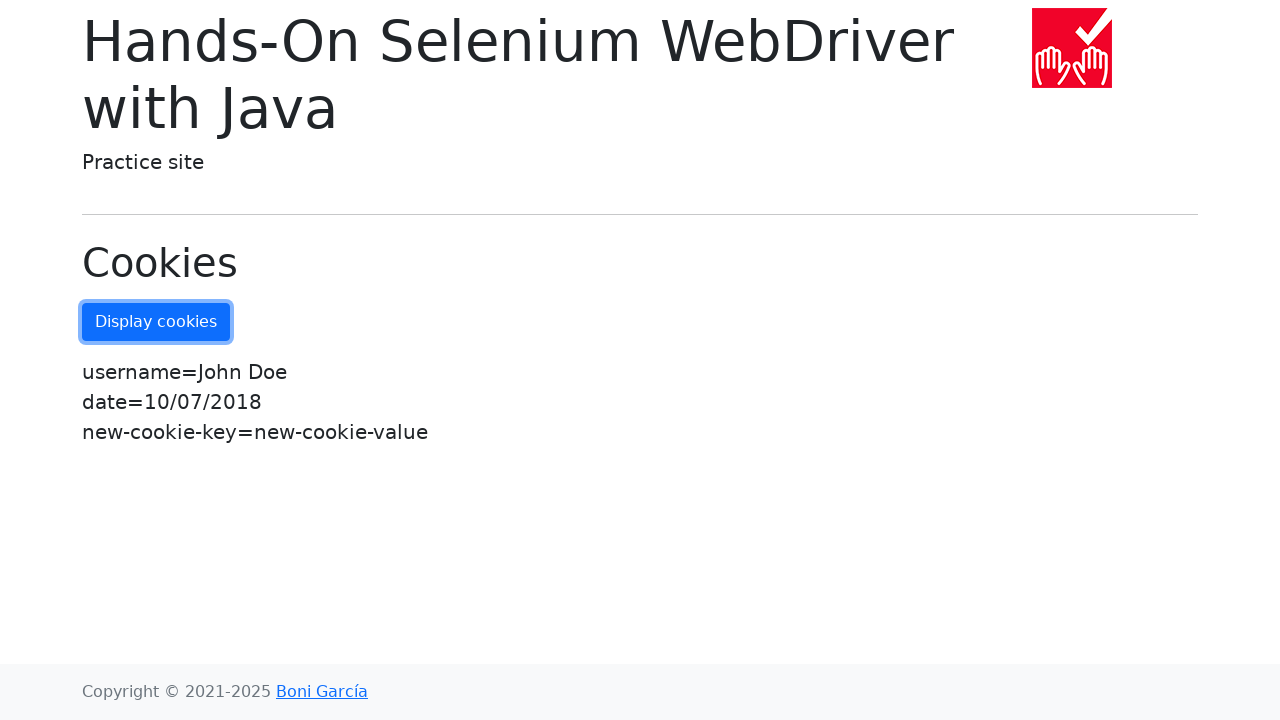

Clicked refresh-cookies button to display final cookie state at (156, 322) on #refresh-cookies
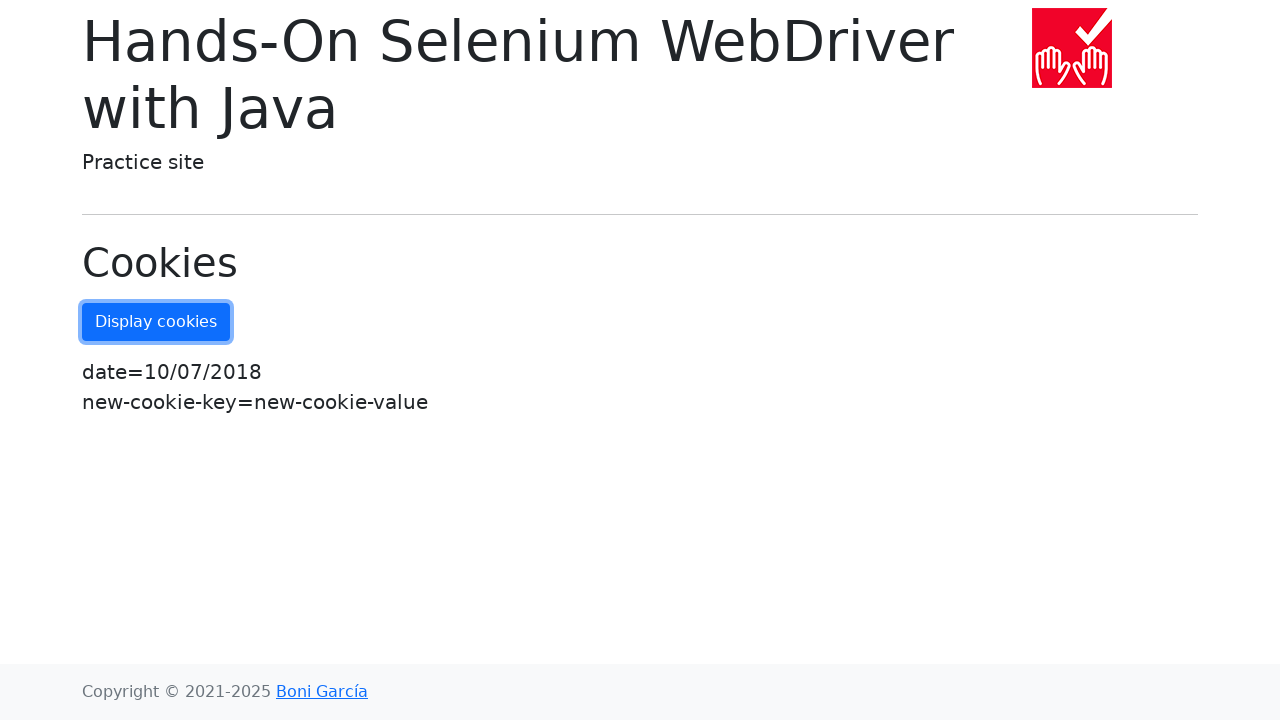

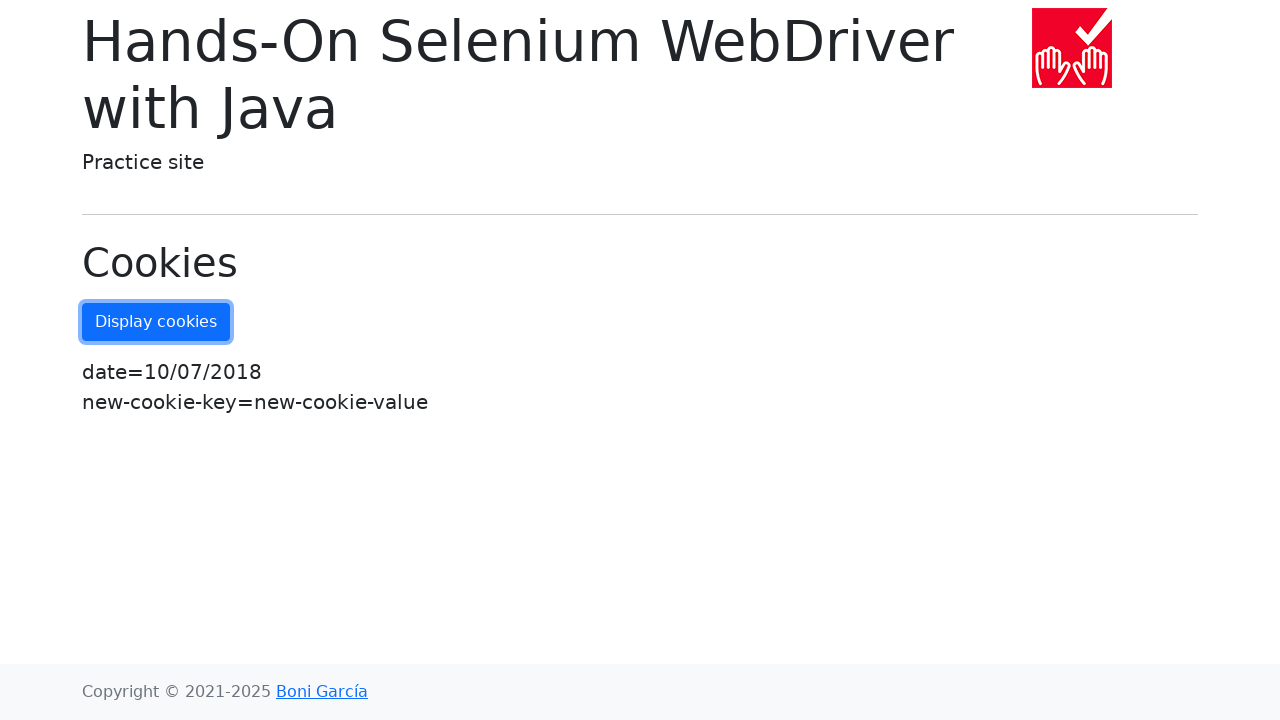